Fills a user input field by simulating keyboard events using Robot class to type "RA"

Starting URL: https://www.mycontactform.com/

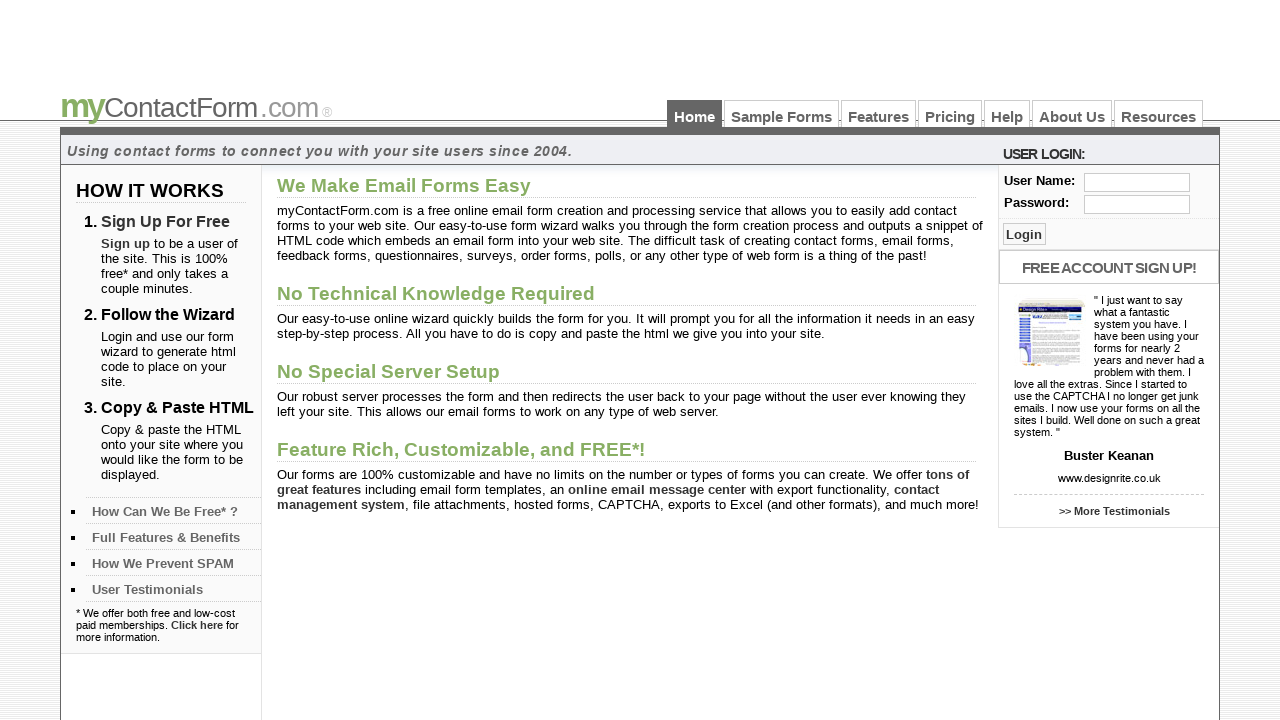

Clicked on user input field at (1137, 182) on #user
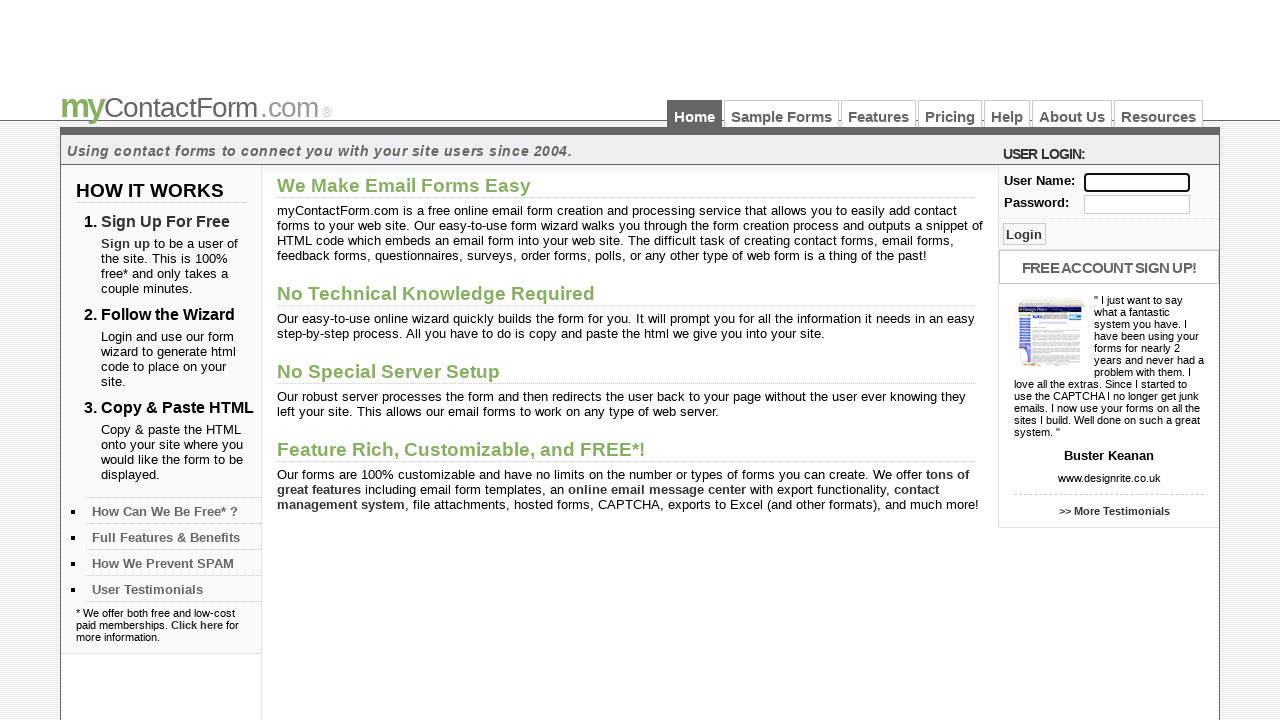

Typed 'RA' into user input field using keyboard simulation on #user
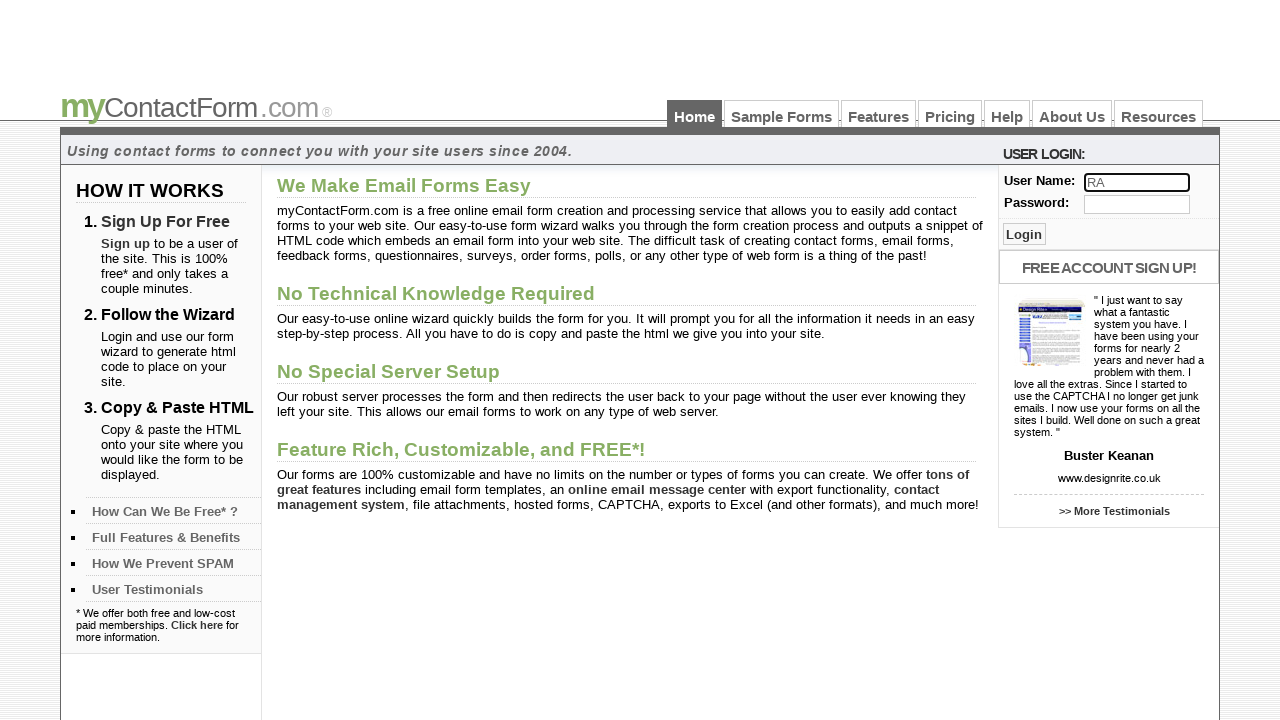

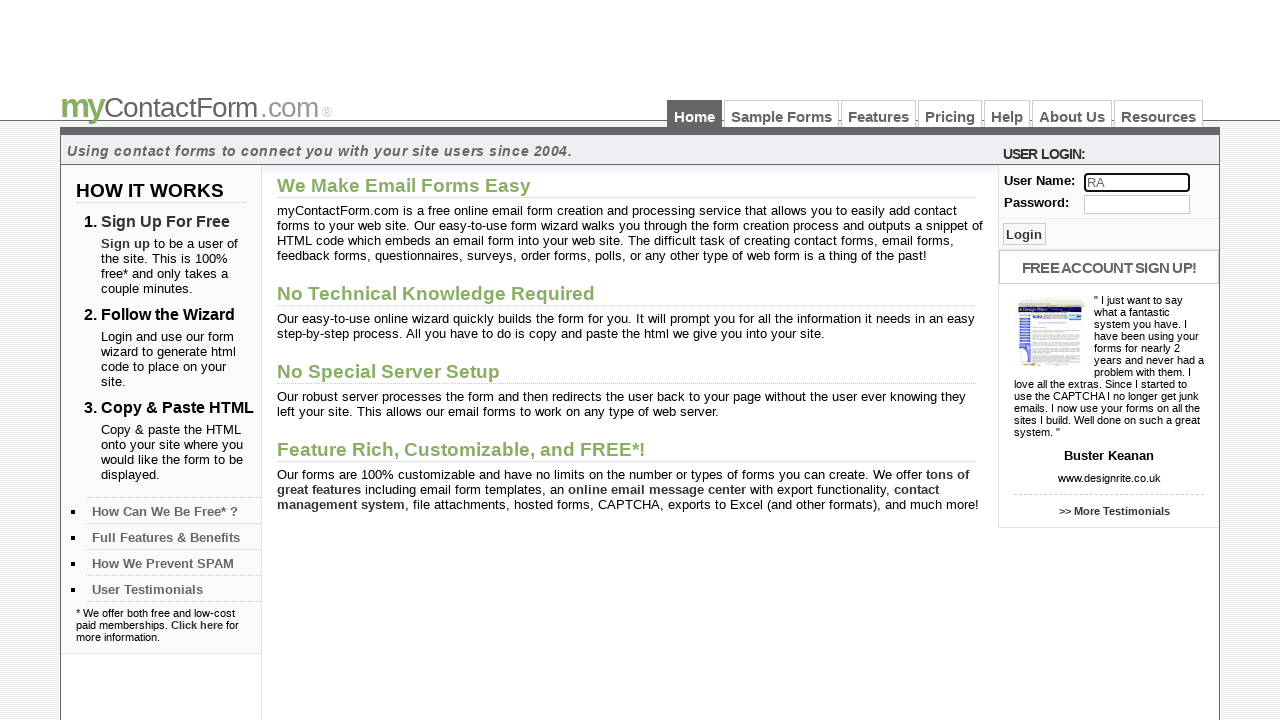